Navigates to MakeMyTrip website and waits for the page to load

Starting URL: https://www.makemytrip.com/

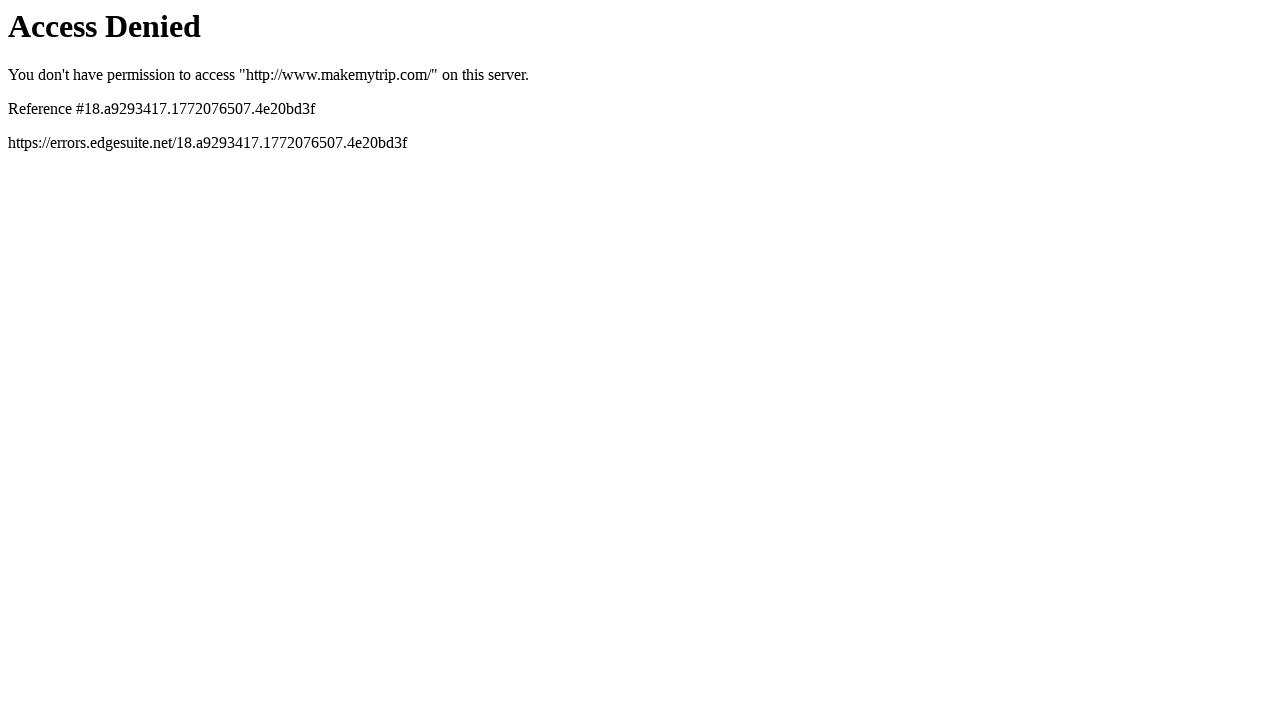

Navigated to MakeMyTrip website
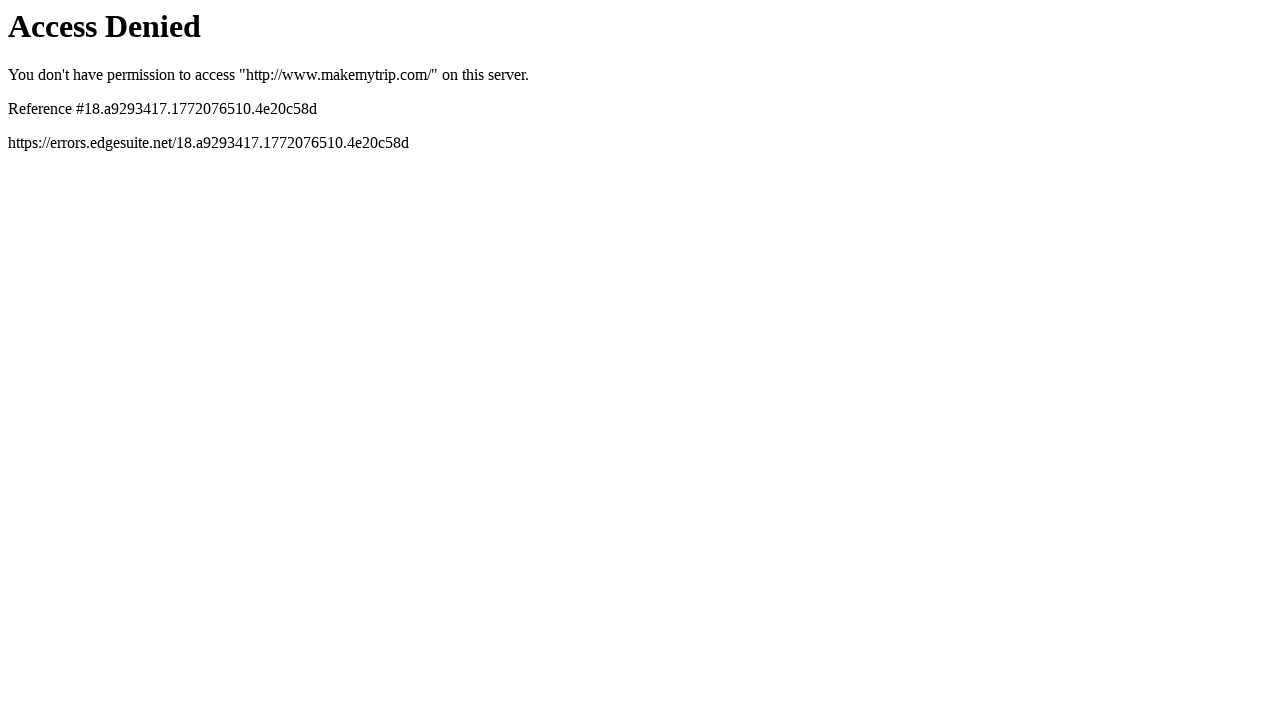

Page fully loaded - network idle state reached
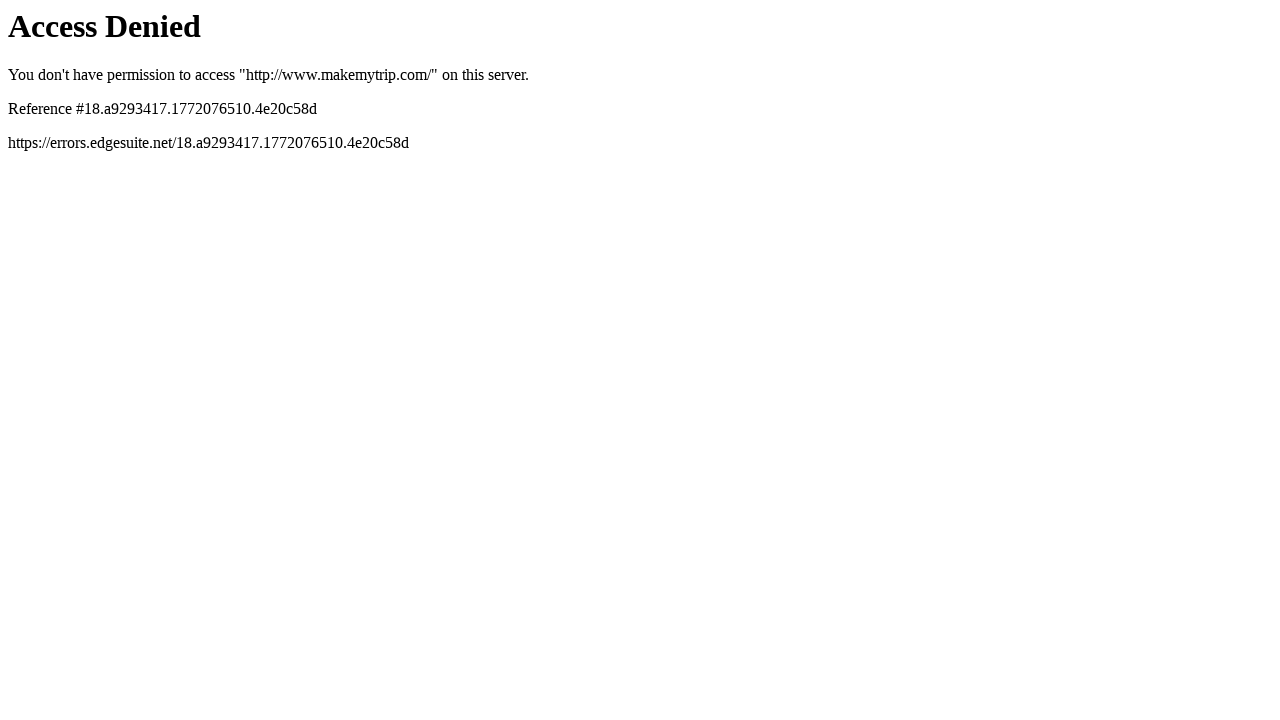

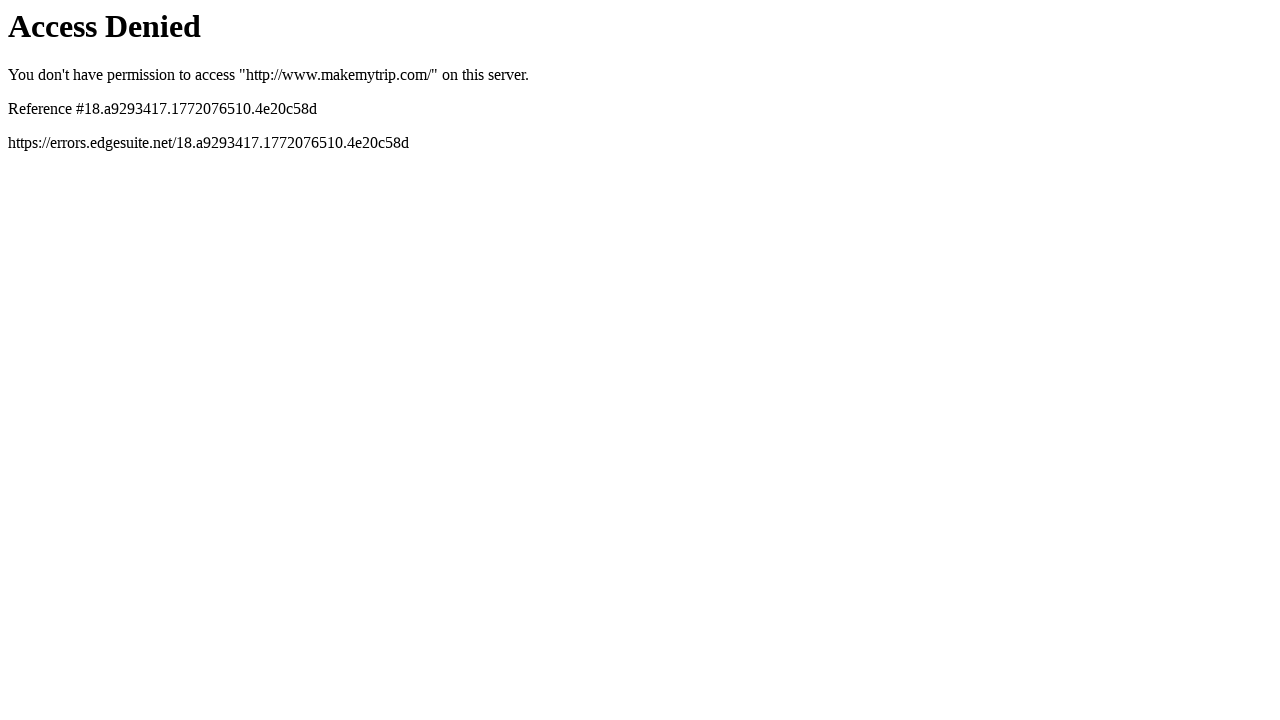